Tests radio button selection and show/hide functionality on an automation practice page by selecting a specific radio button and toggling element visibility

Starting URL: https://rahulshettyacademy.com/AutomationPractice/

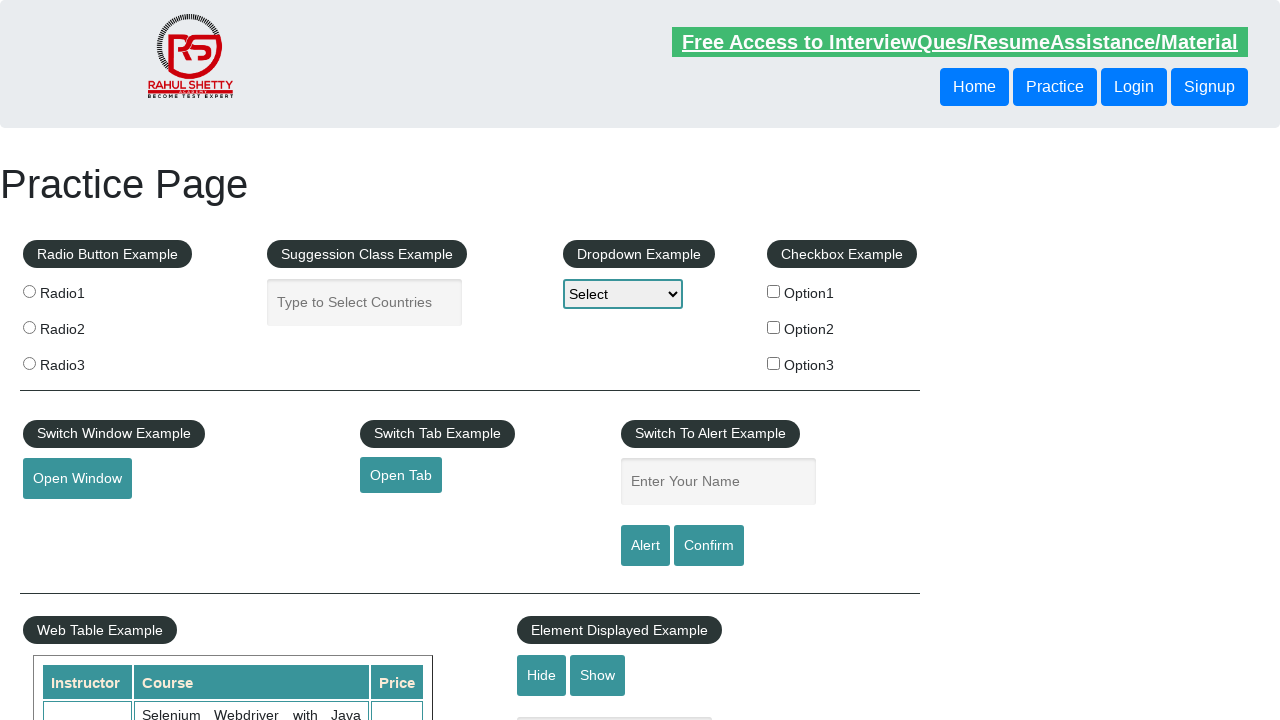

Navigated to automation practice page
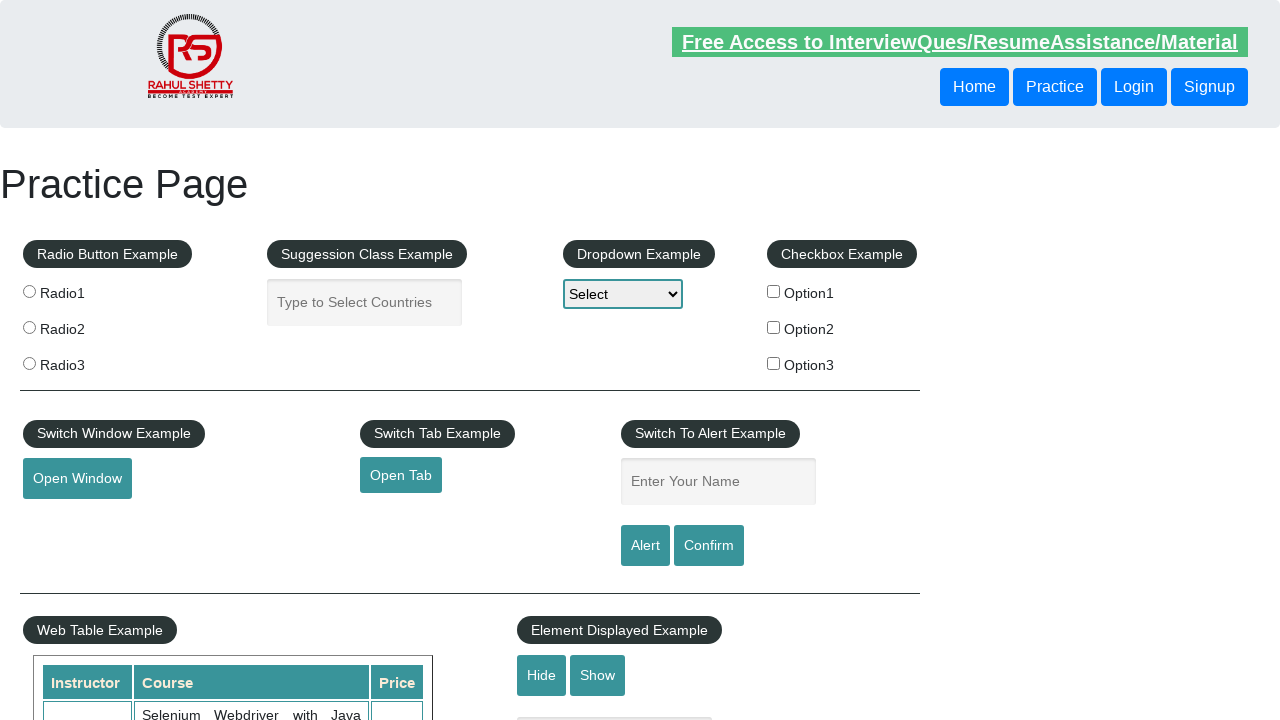

Located all radio button elements
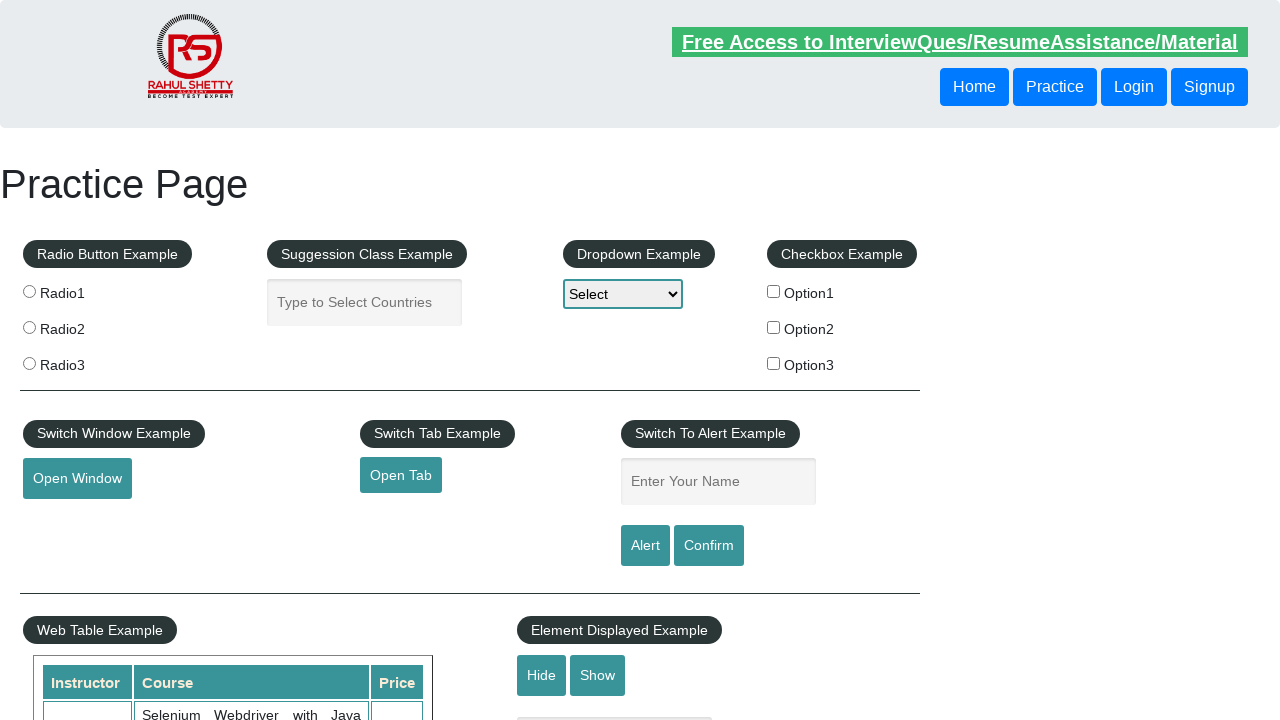

Found 3 radio buttons on the page
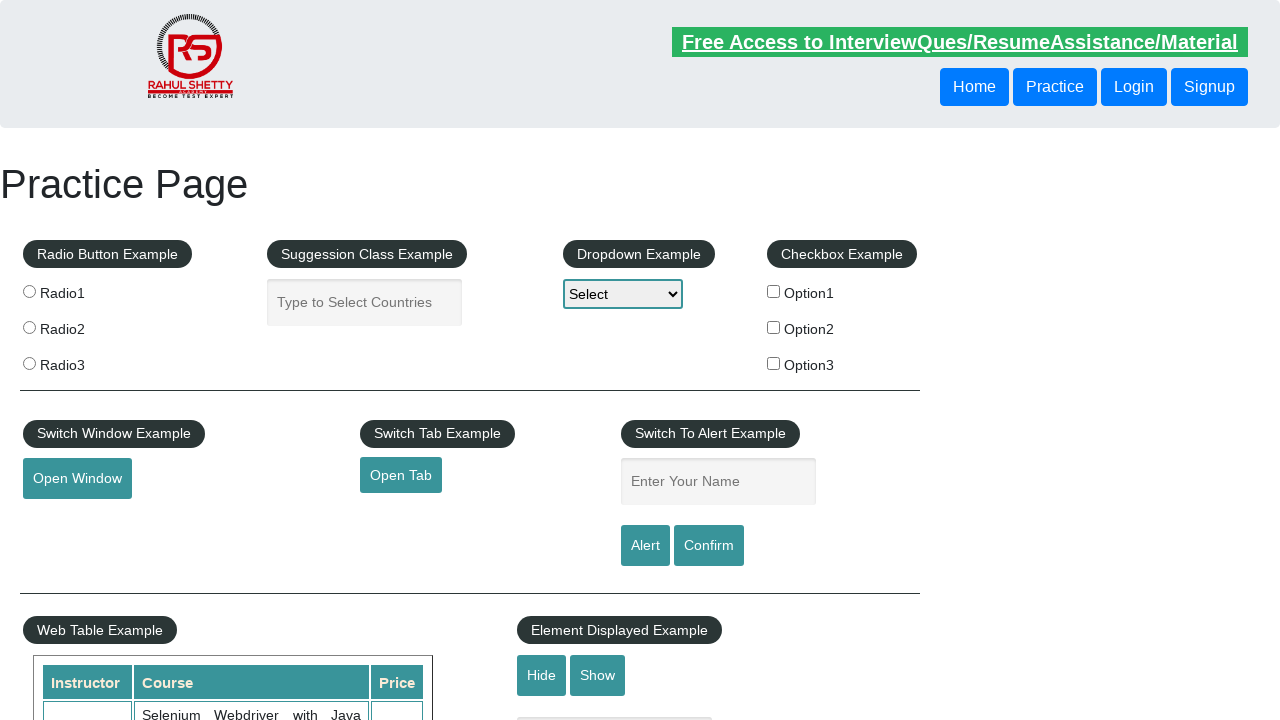

Selected radio button with value 'radio2' at (29, 327) on xpath=//input[@type='radio'] >> nth=1
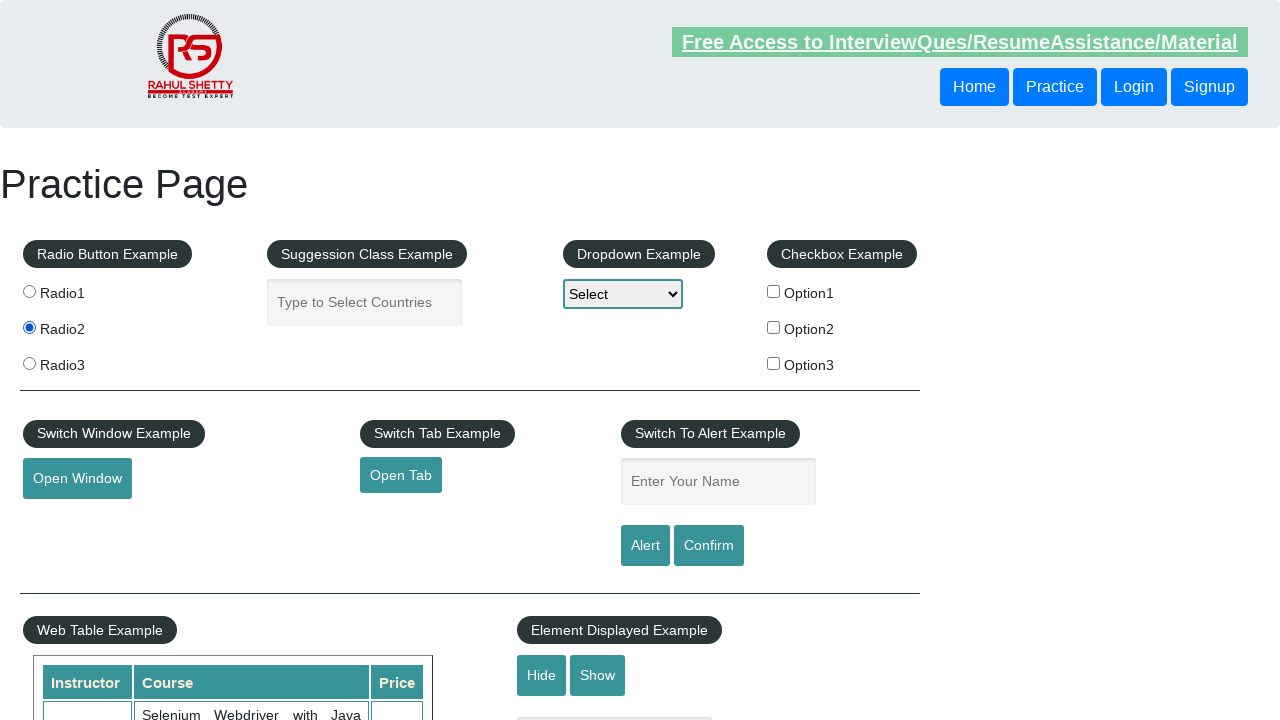

Verified that displayed text element is visible
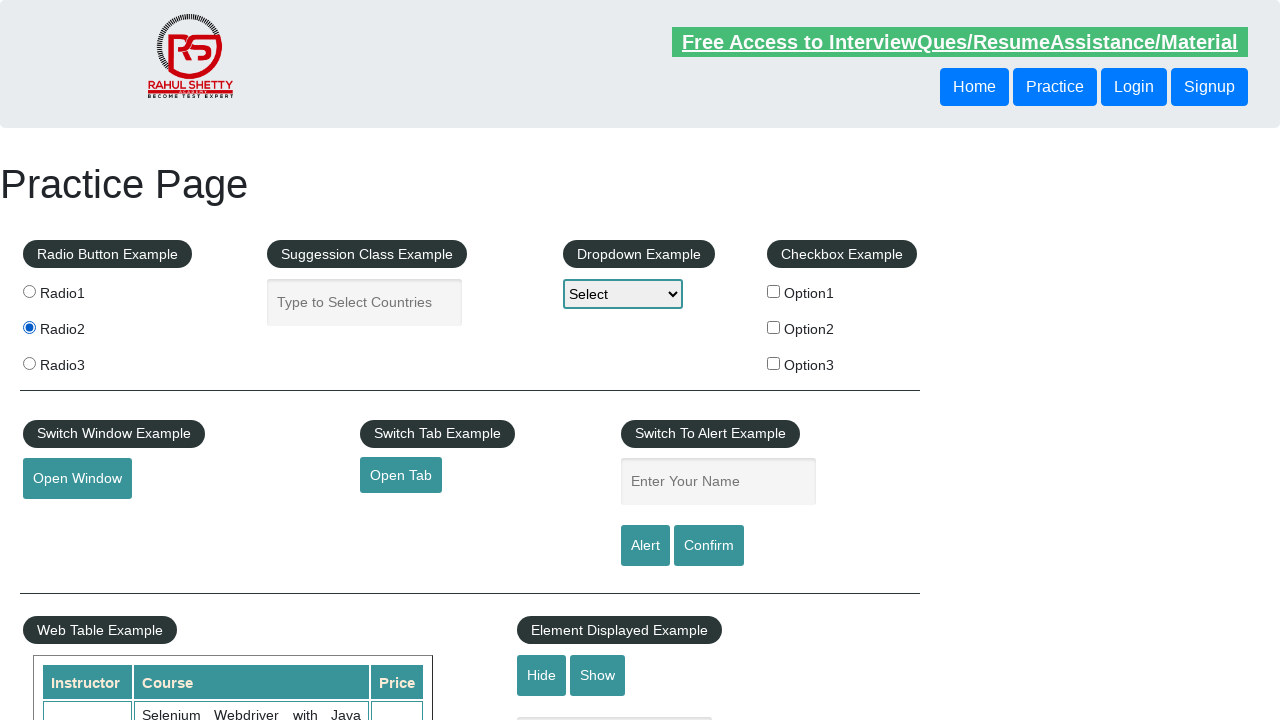

Clicked hide button to conceal the text box at (542, 675) on #hide-textbox
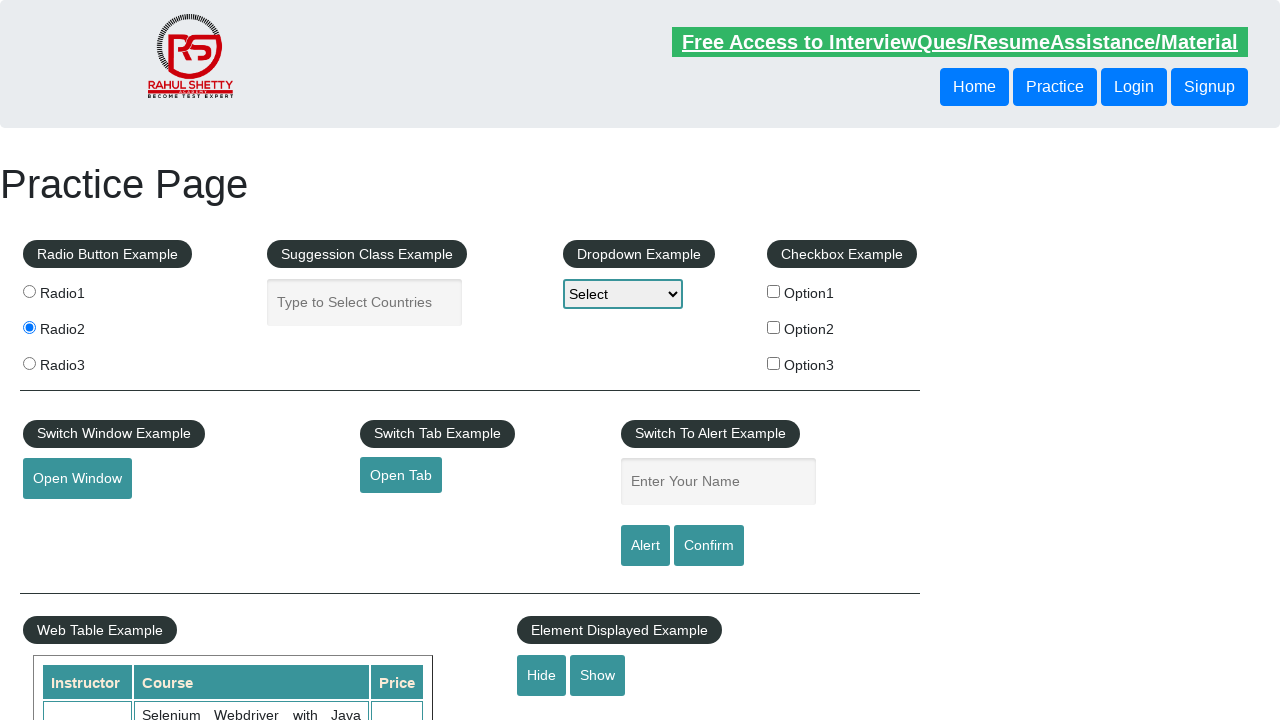

Verified that displayed text element is now hidden
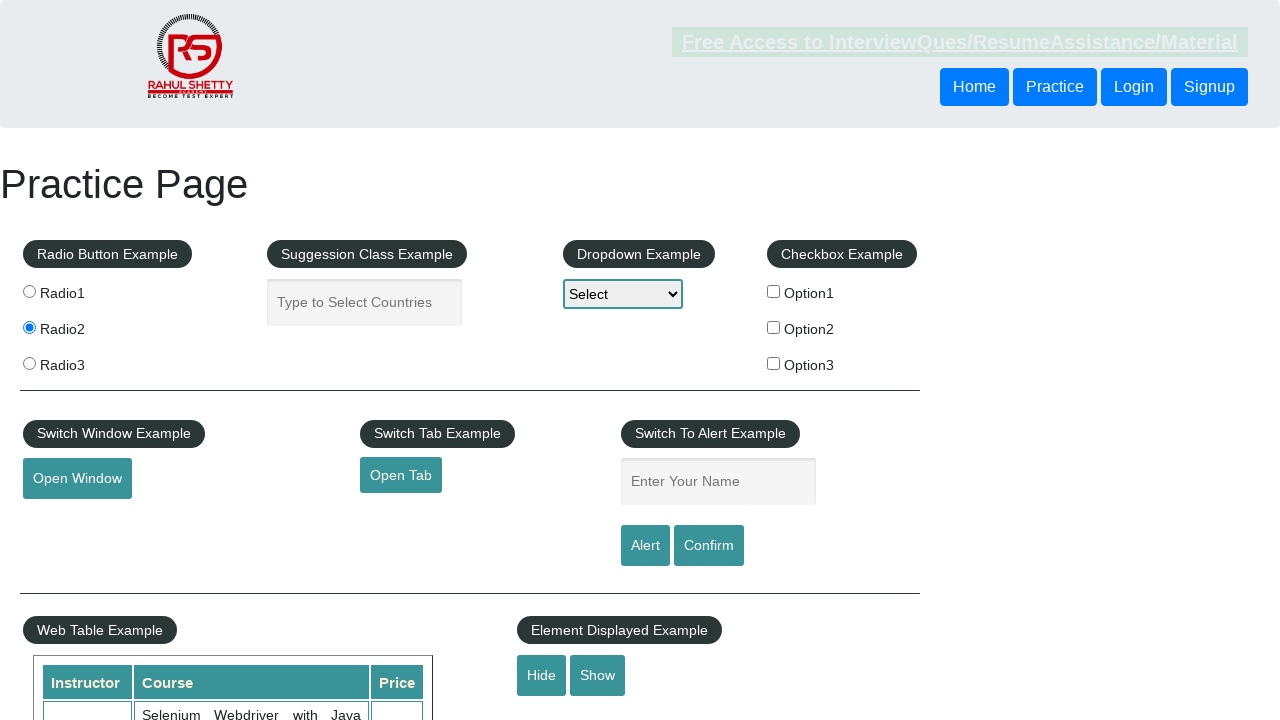

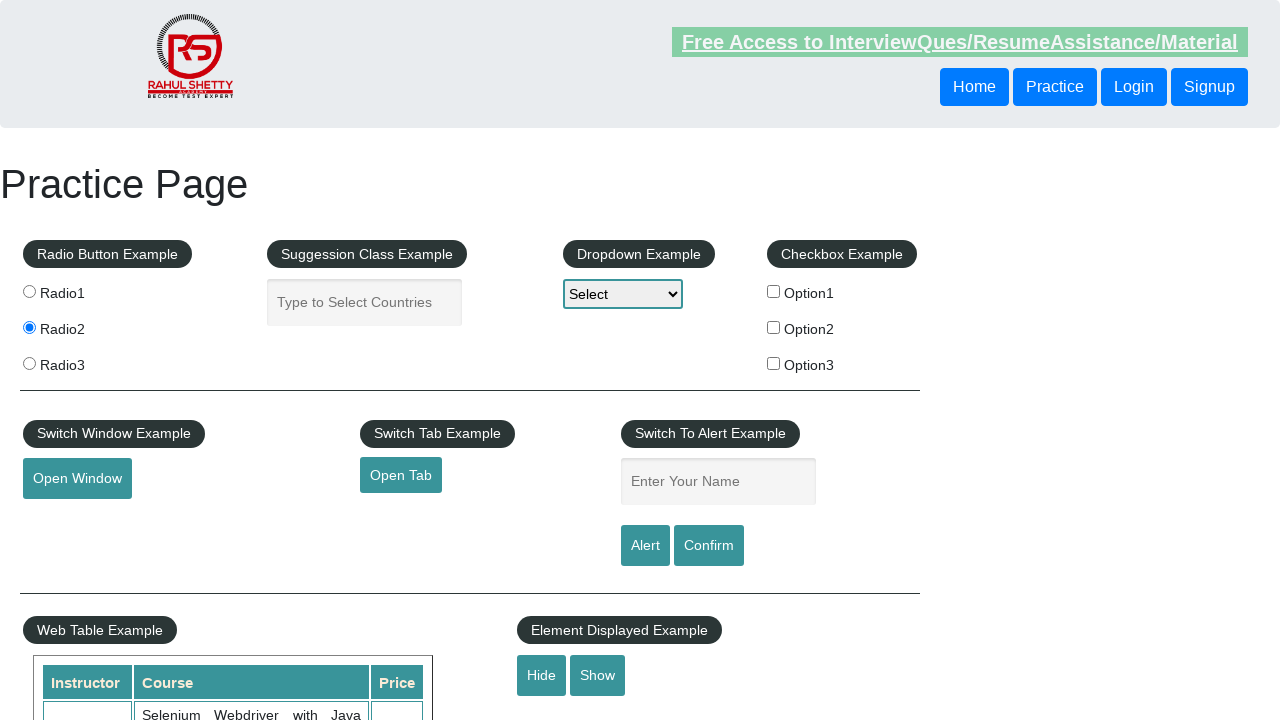